Tests iframe handling by switching to an iframe named "frame1" and locating an element within it, then switching back to the main content

Starting URL: https://demoqa.com/frames

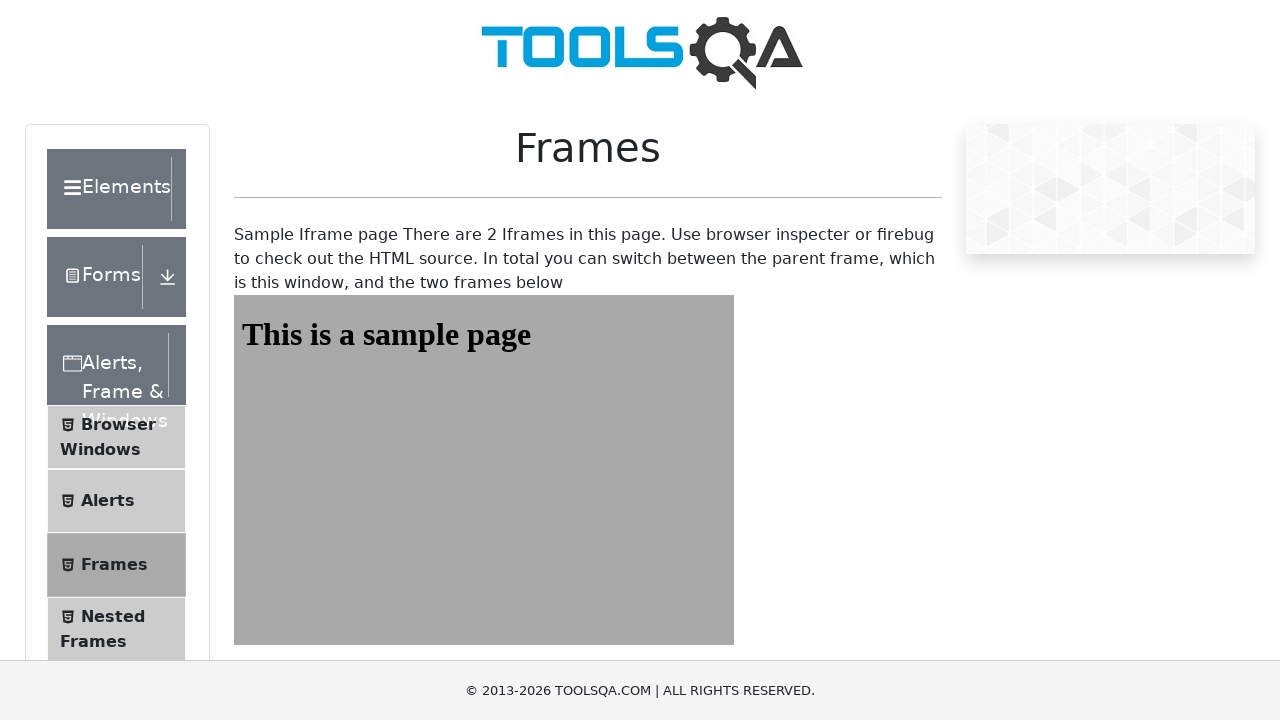

Navigated to iframe example page
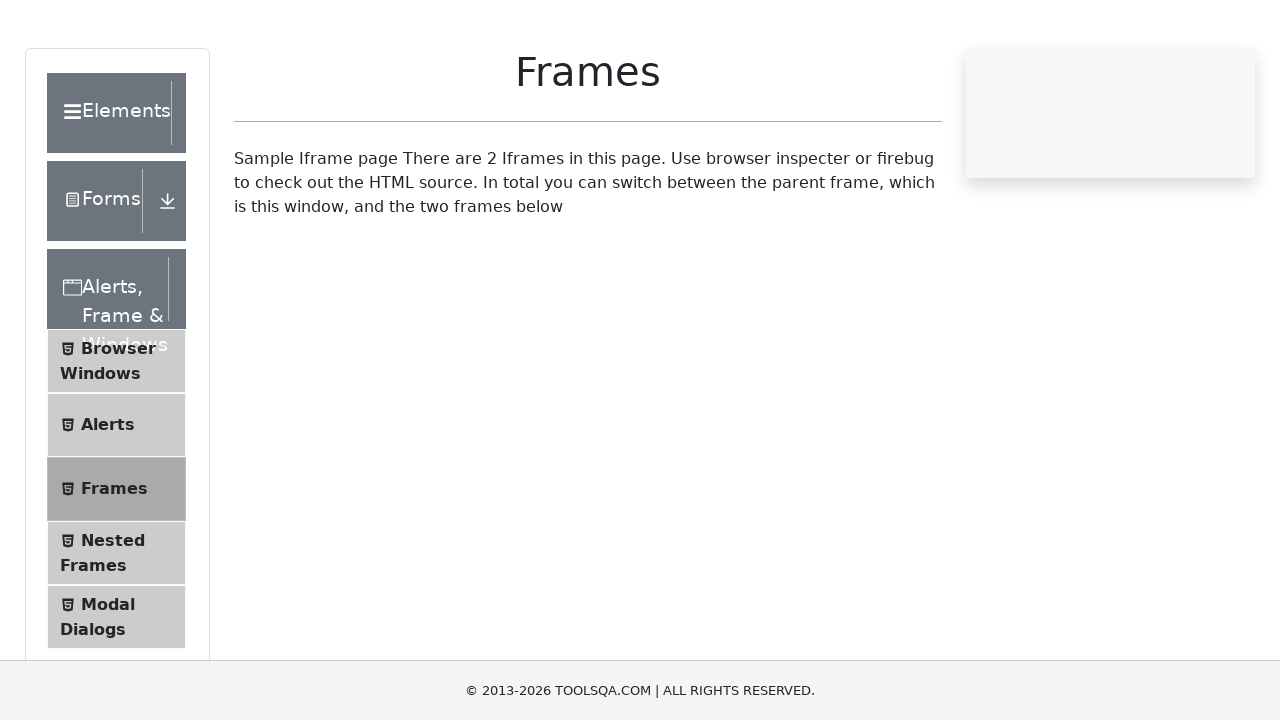

Located iframe named 'frame1'
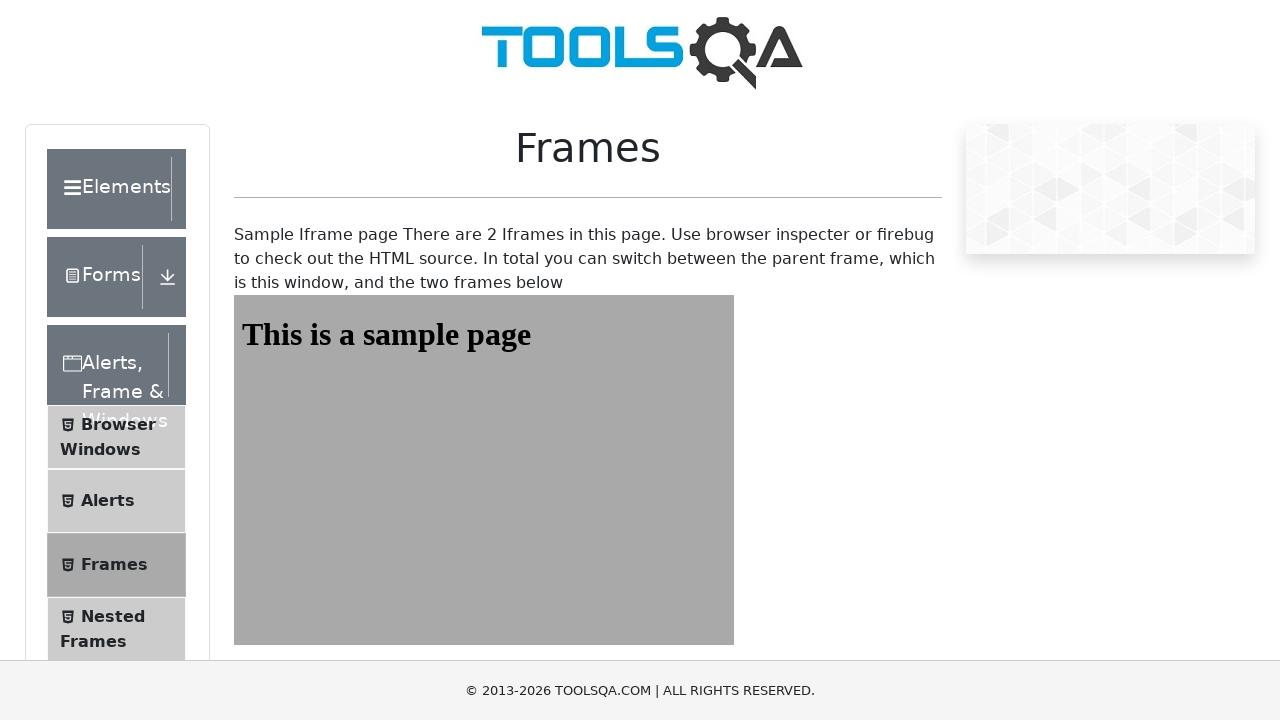

Located header element within iframe
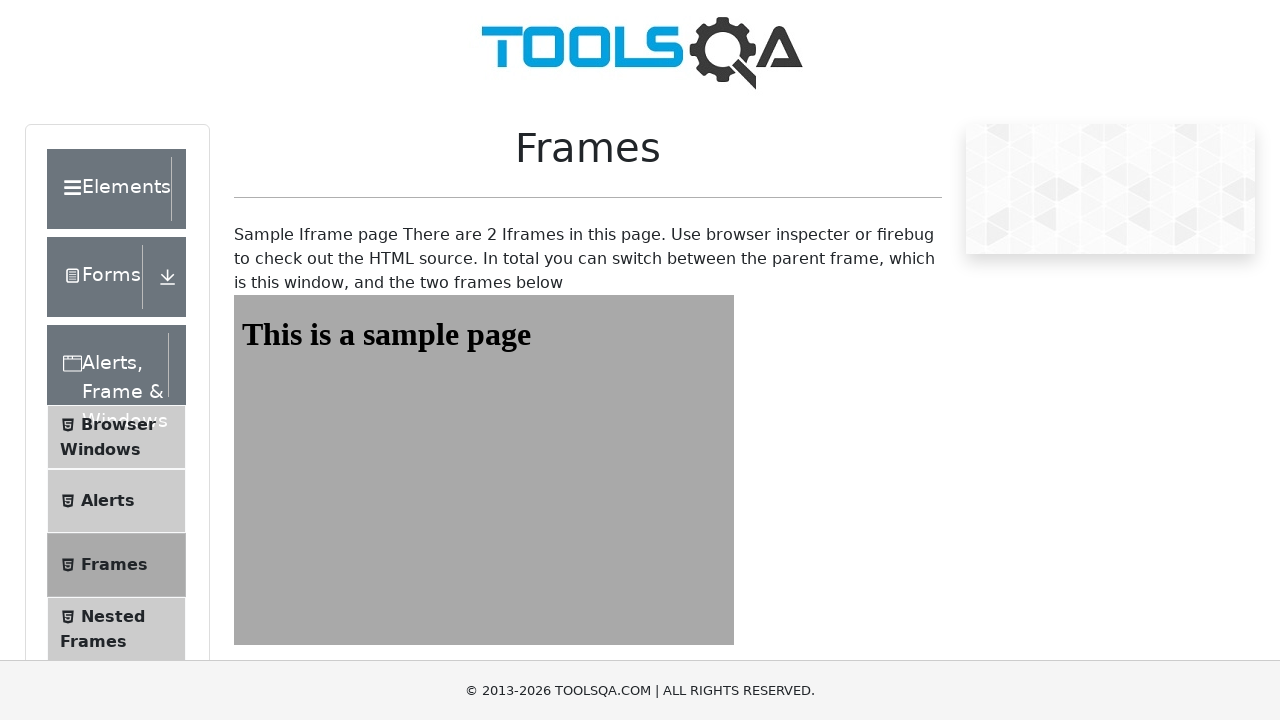

Header element is visible within iframe
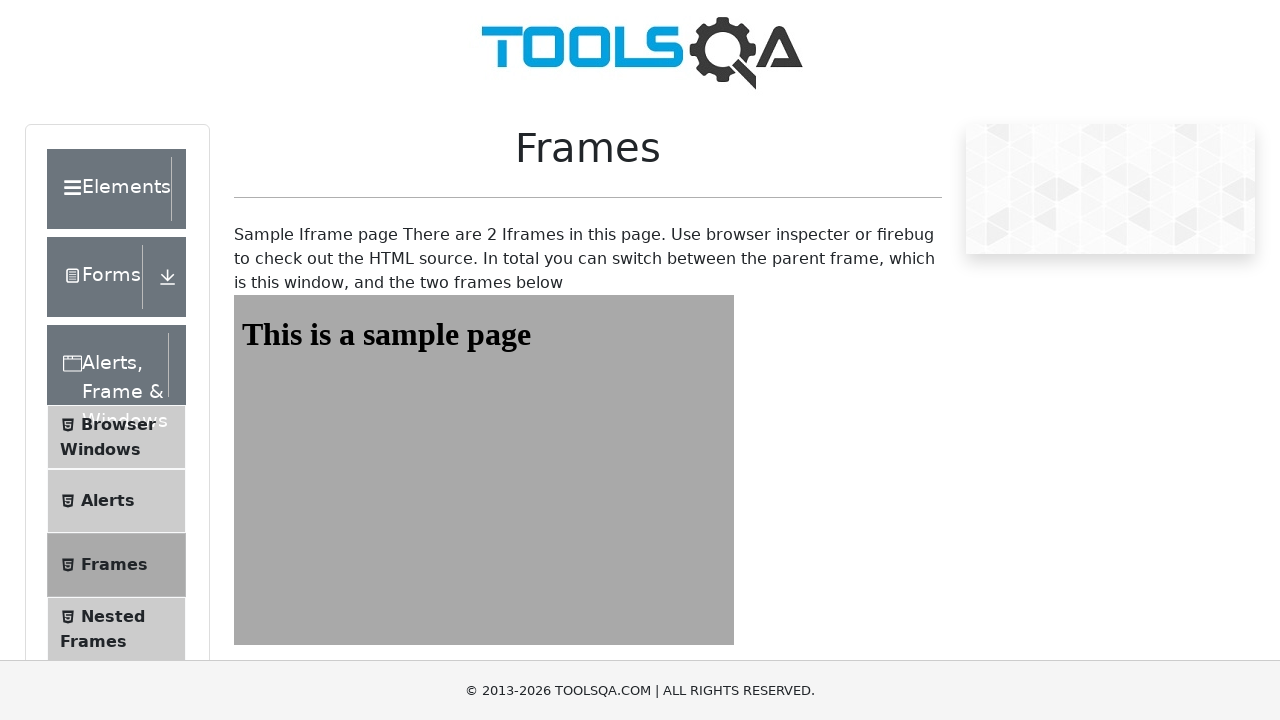

Retrieved header text content: 'This is a sample page'
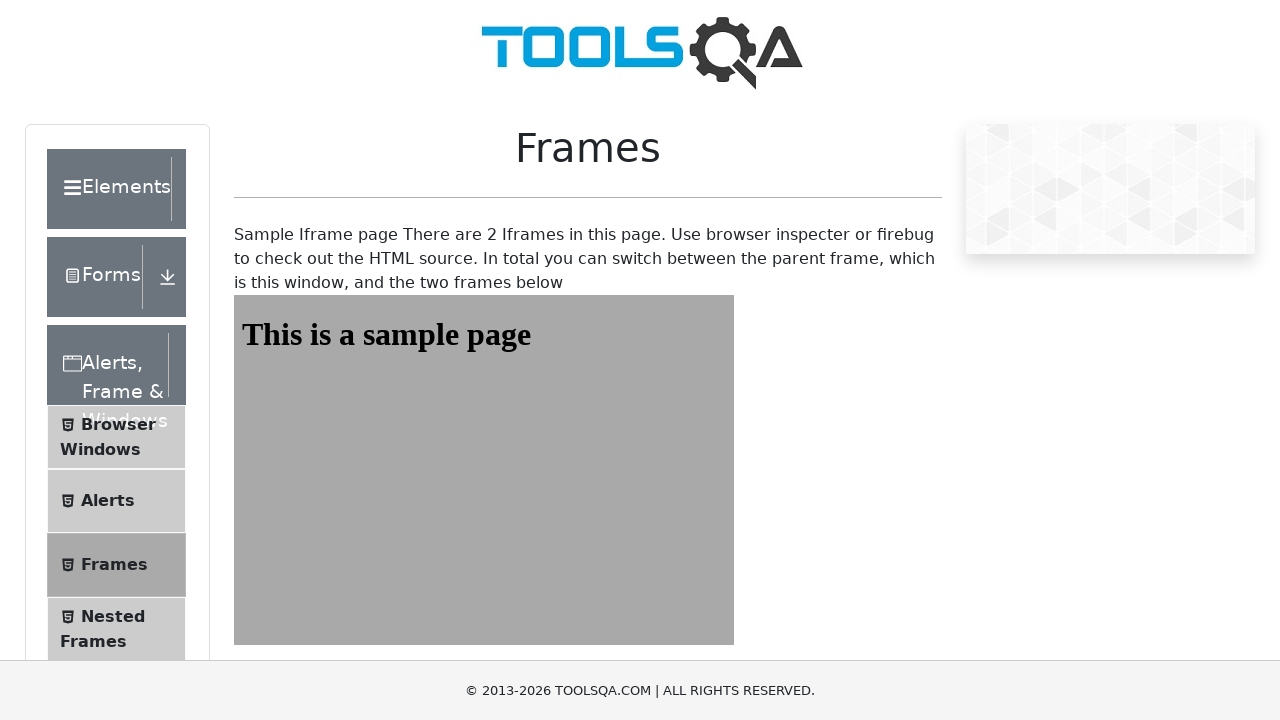

Printed header text to console
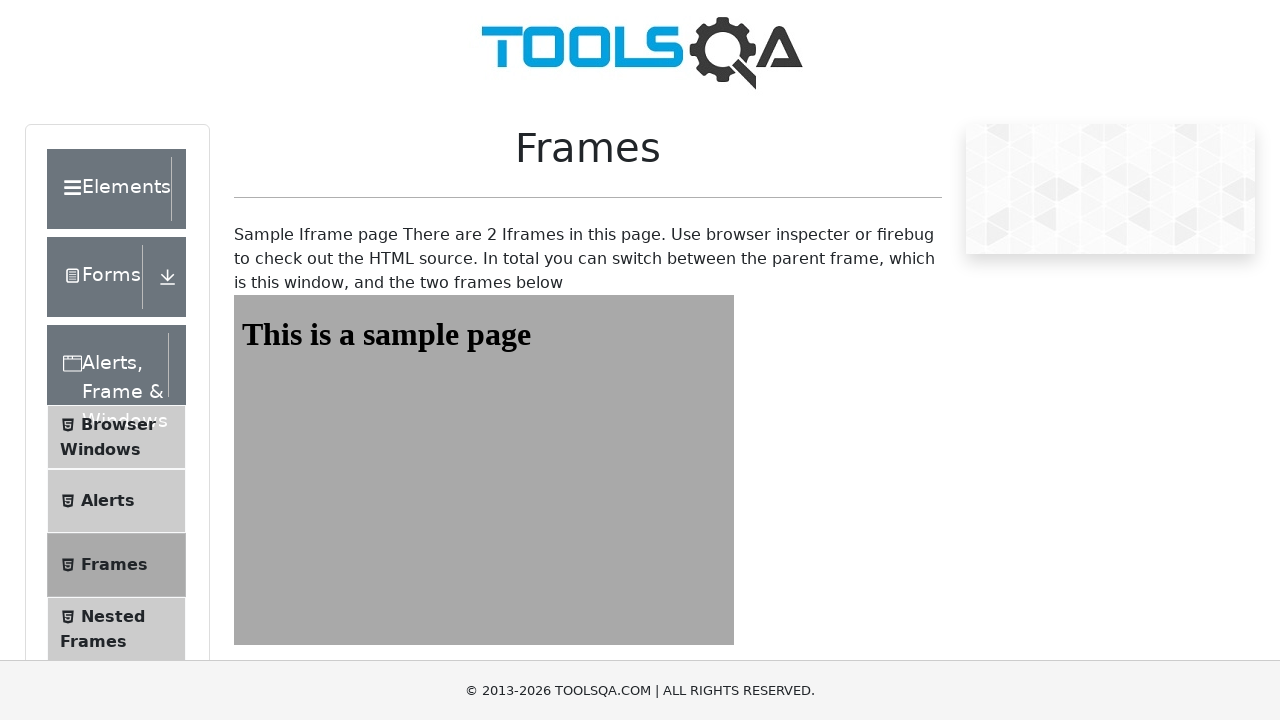

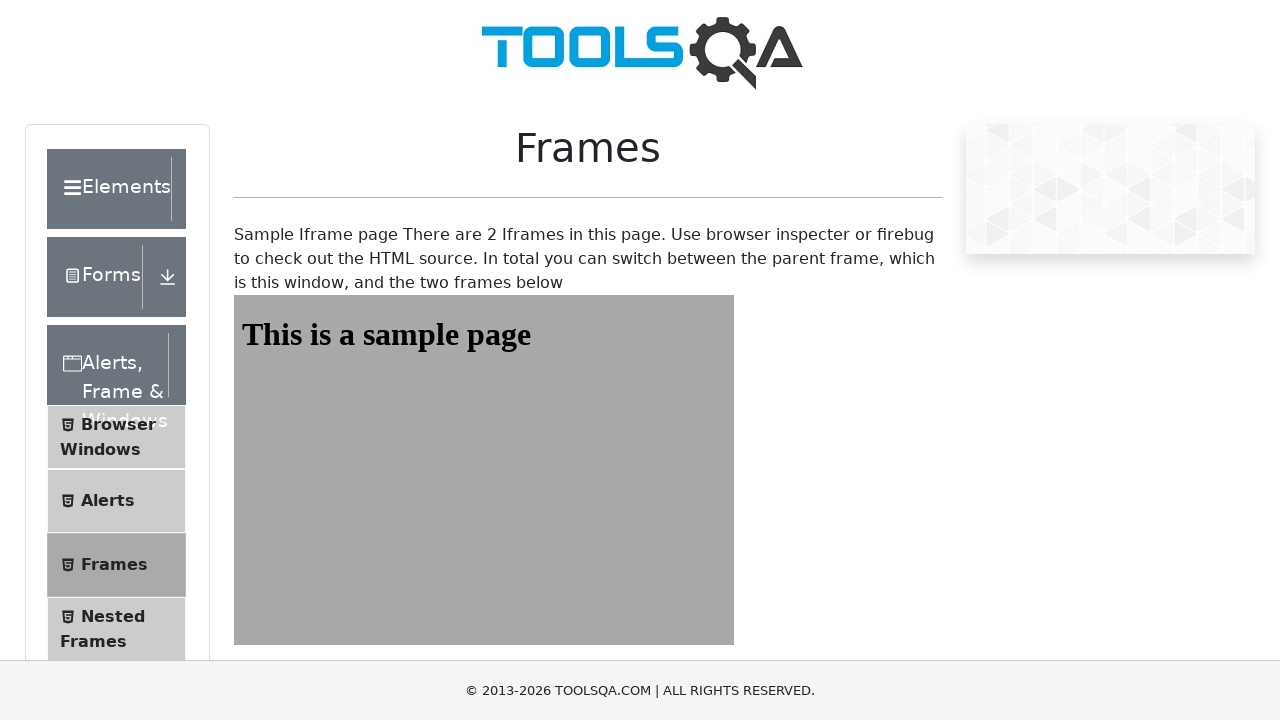